Navigates to a book recommendation website, selects a mood category, and browses through multiple book recommendations by clicking the "Next Book" button.

Starting URL: https://booksbymood.com/

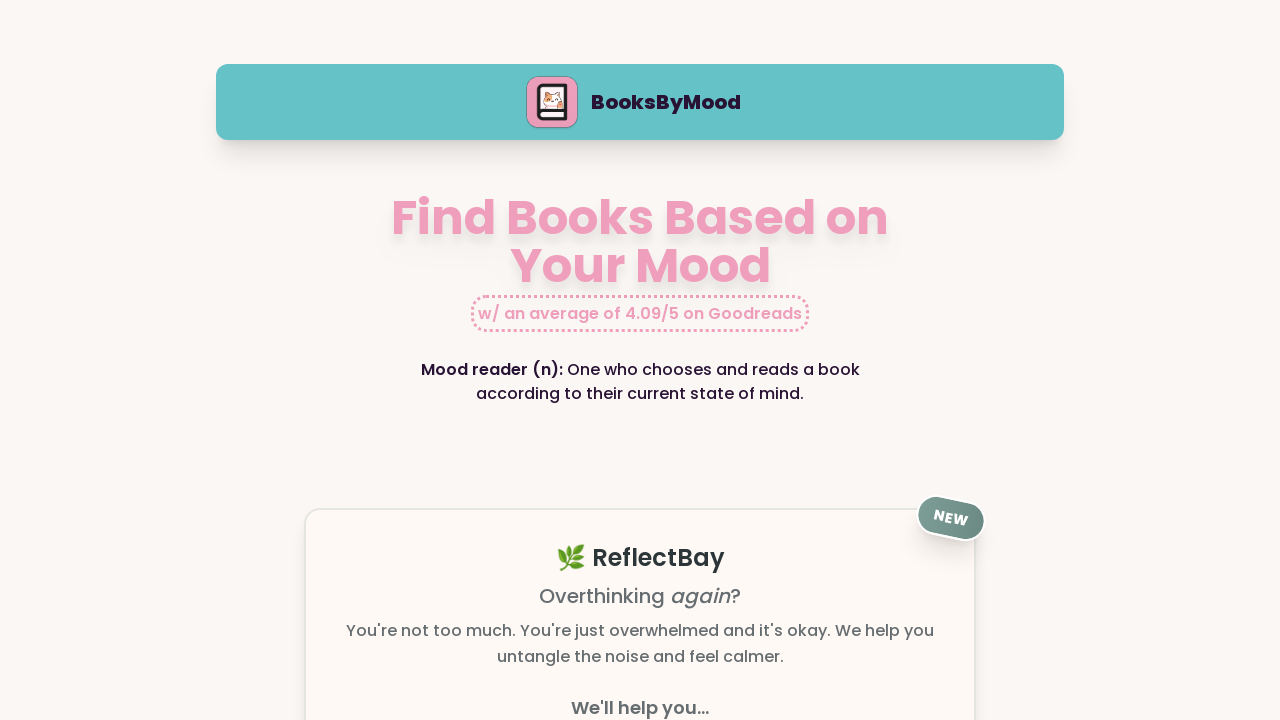

Waited for mood selector page to load
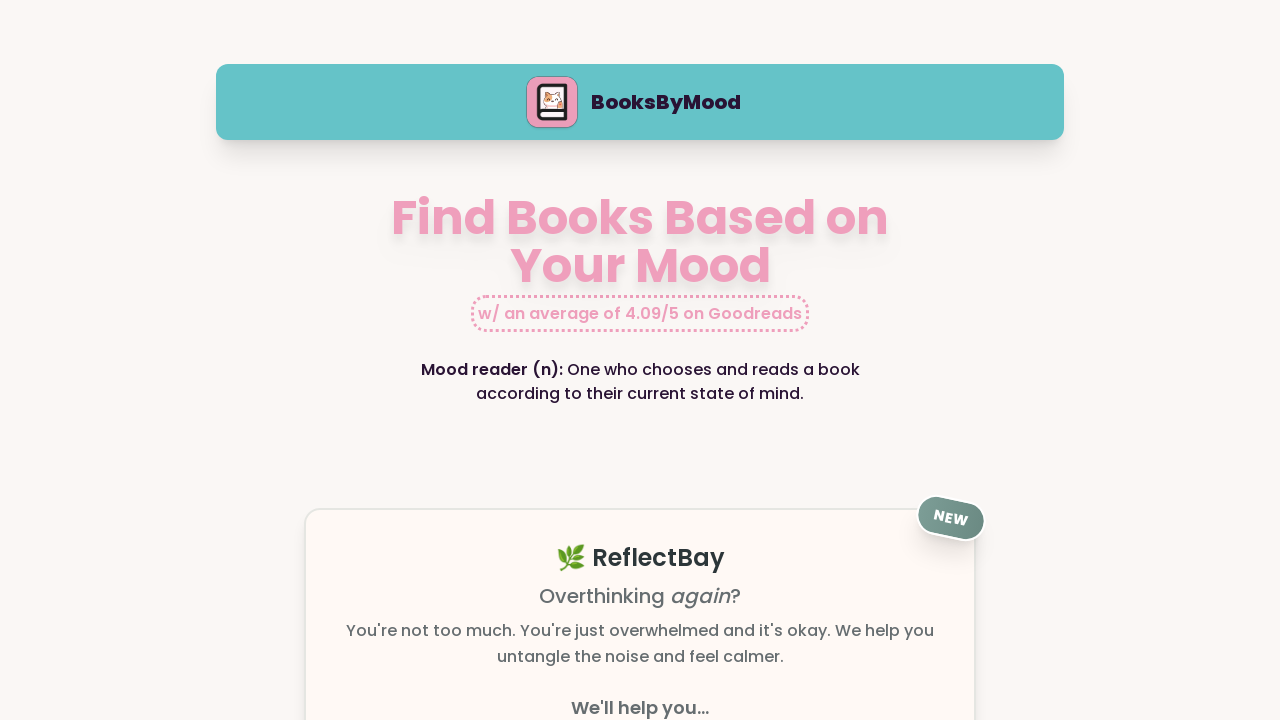

Waited for happy mood selector to be available
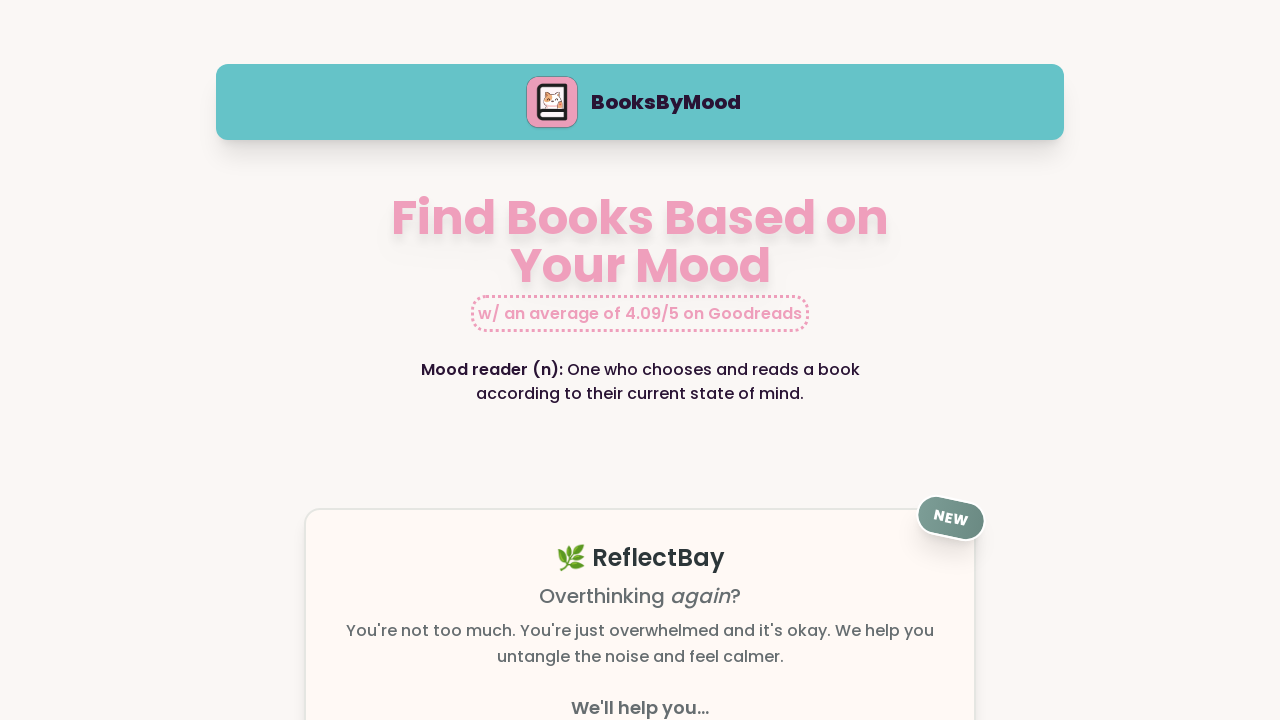

Clicked on happy mood category at (357, 360) on a[href*="happy"]
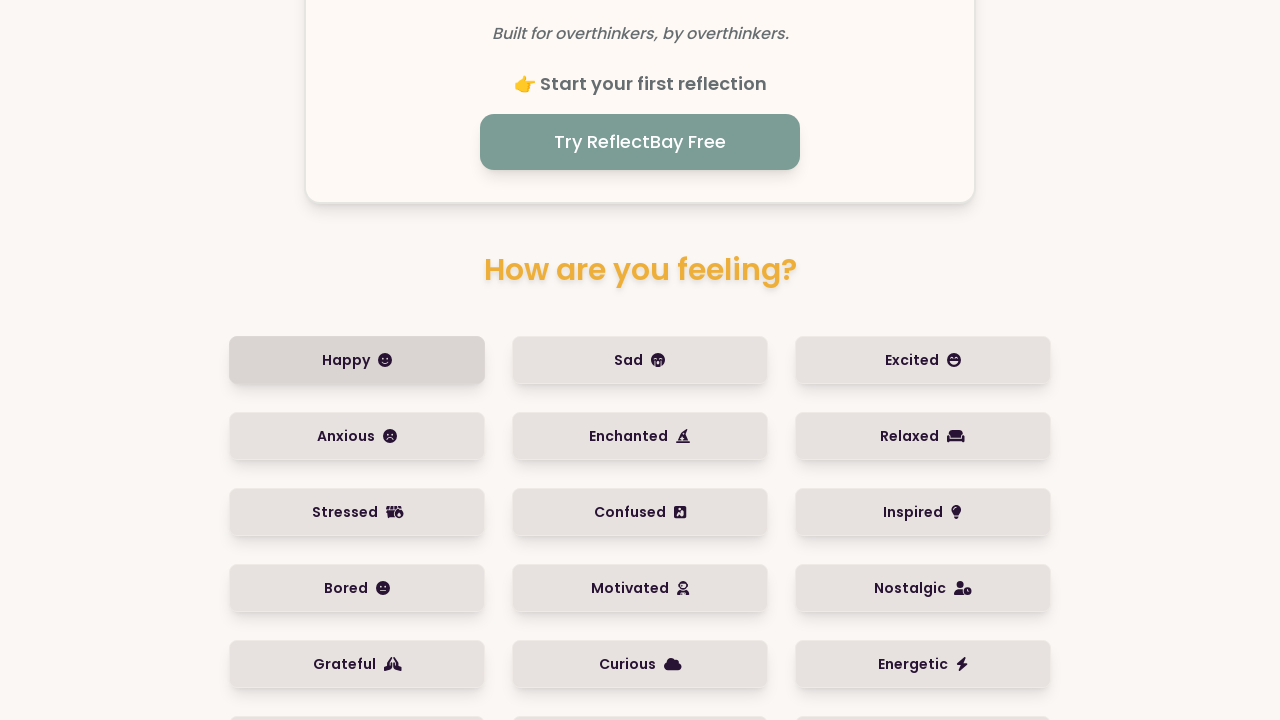

Waited for book information to load
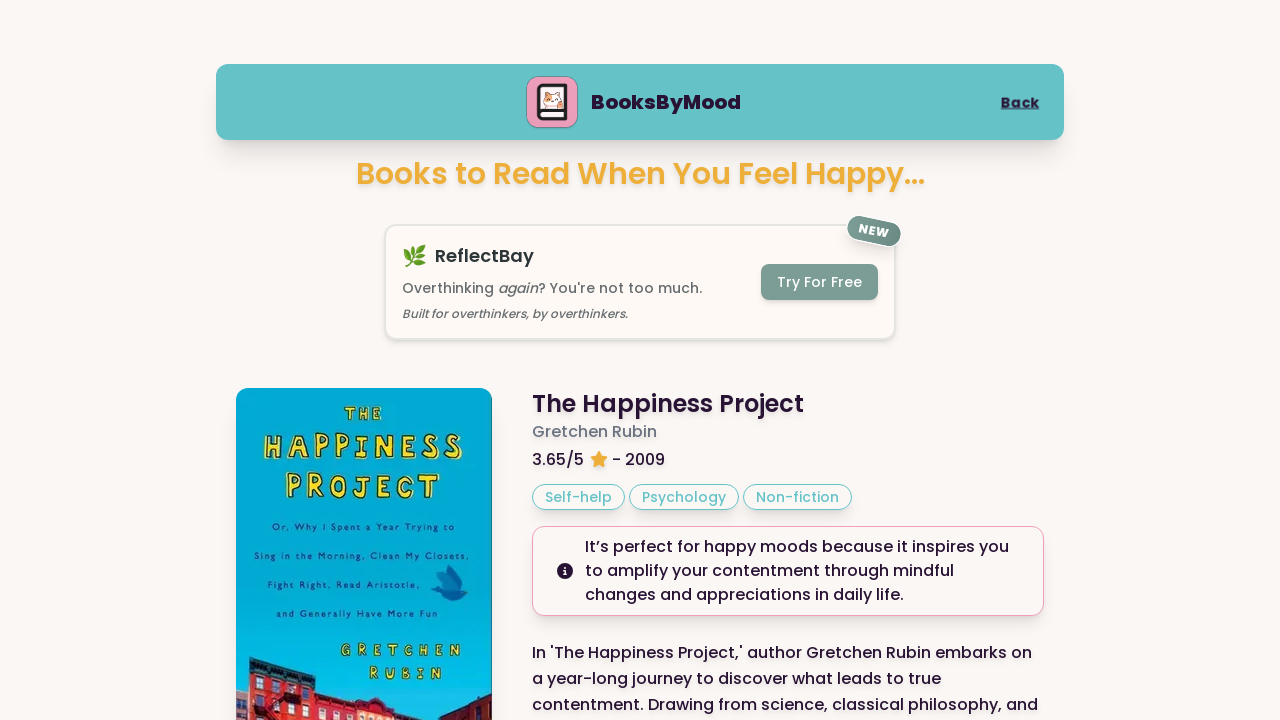

Waited for book title to be visible (book 1)
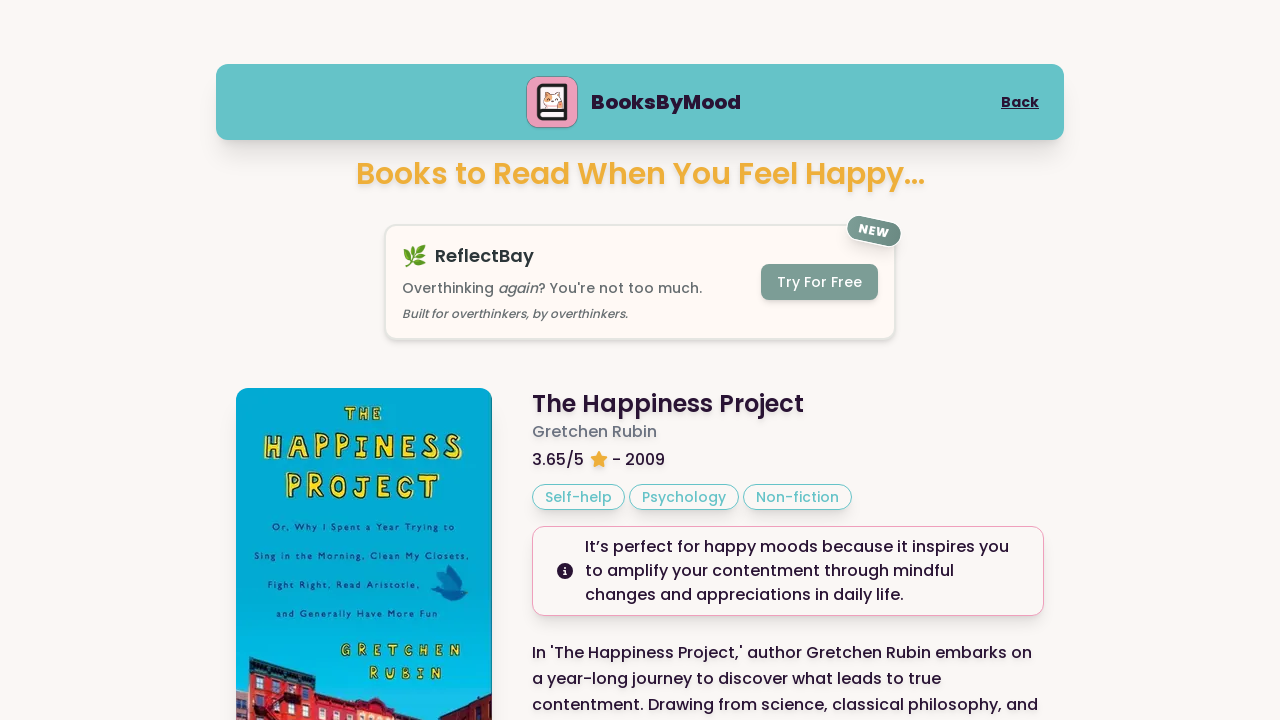

Scrolled Next Book button into view (book 1)
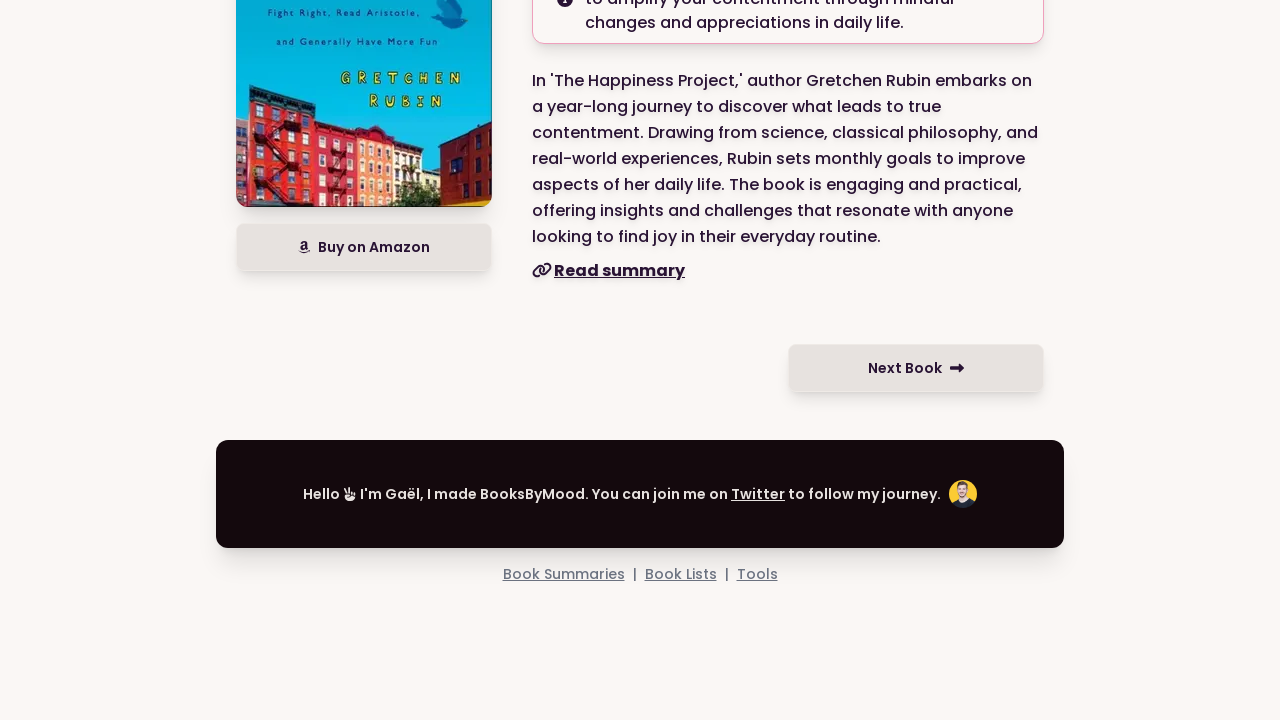

Clicked Next Book button to view book 2 at (916, 368) on text=Next Book
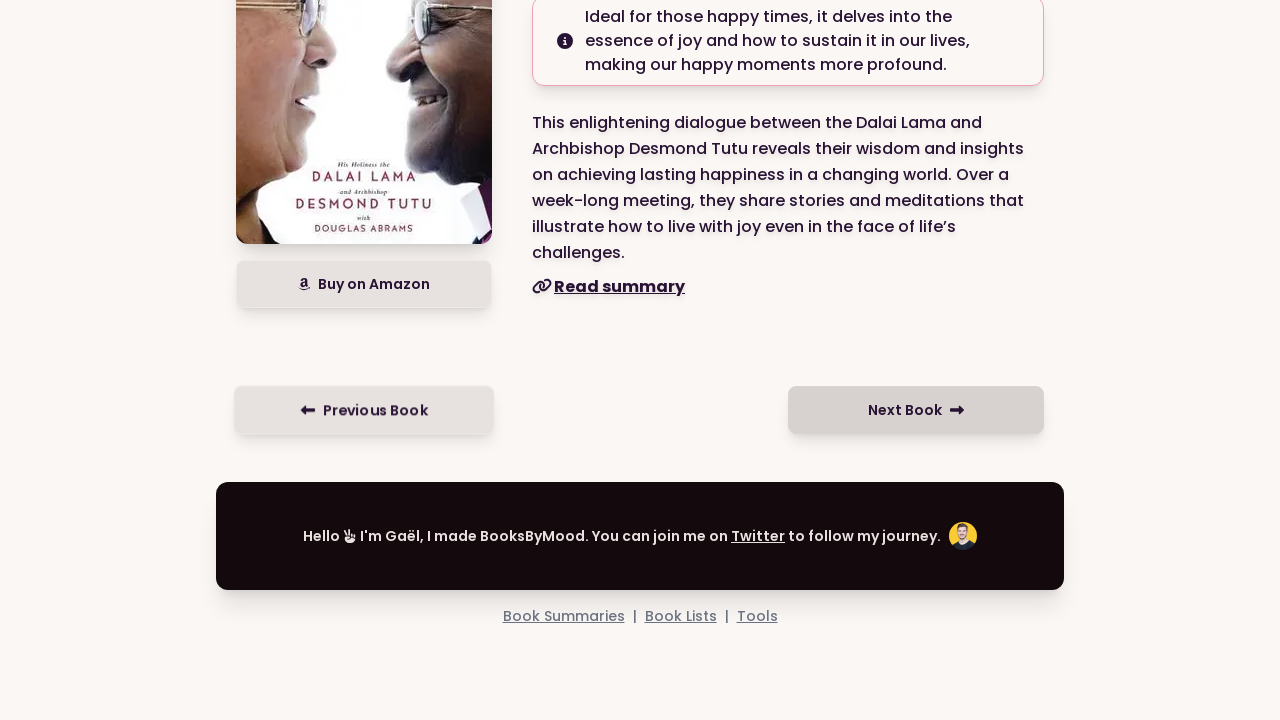

Waited for next book to load
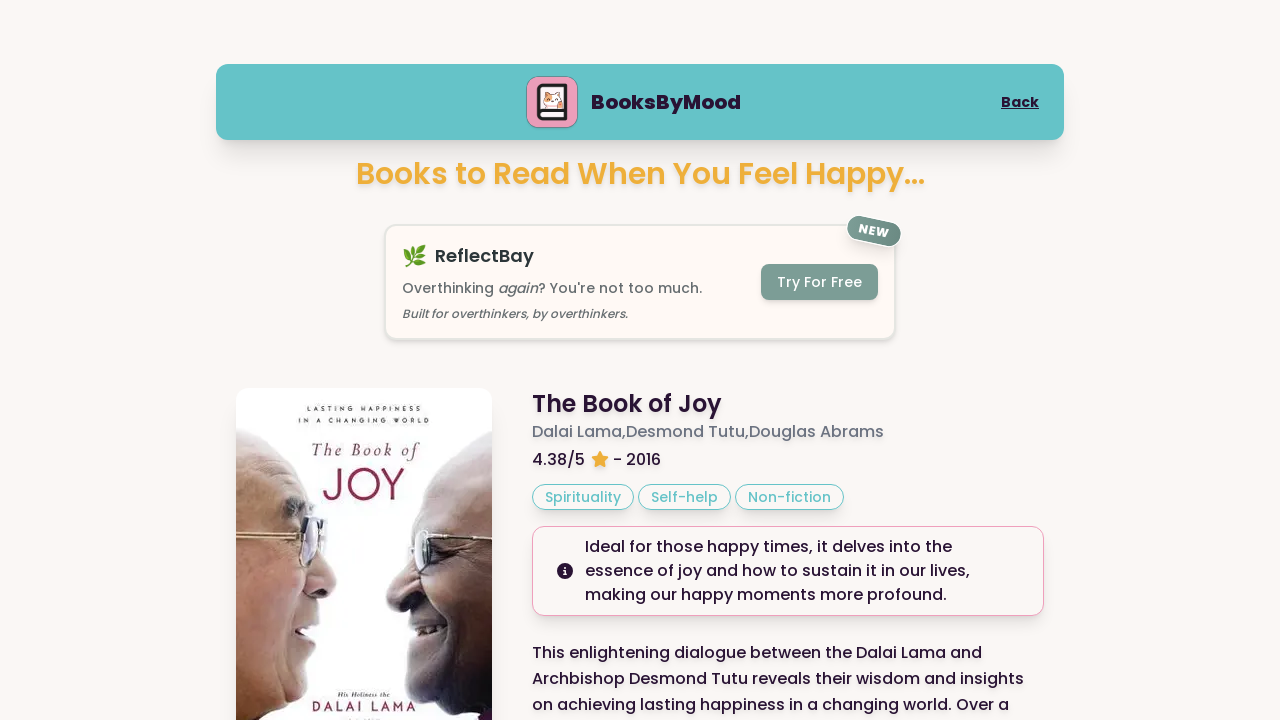

Waited for book title to be visible (book 2)
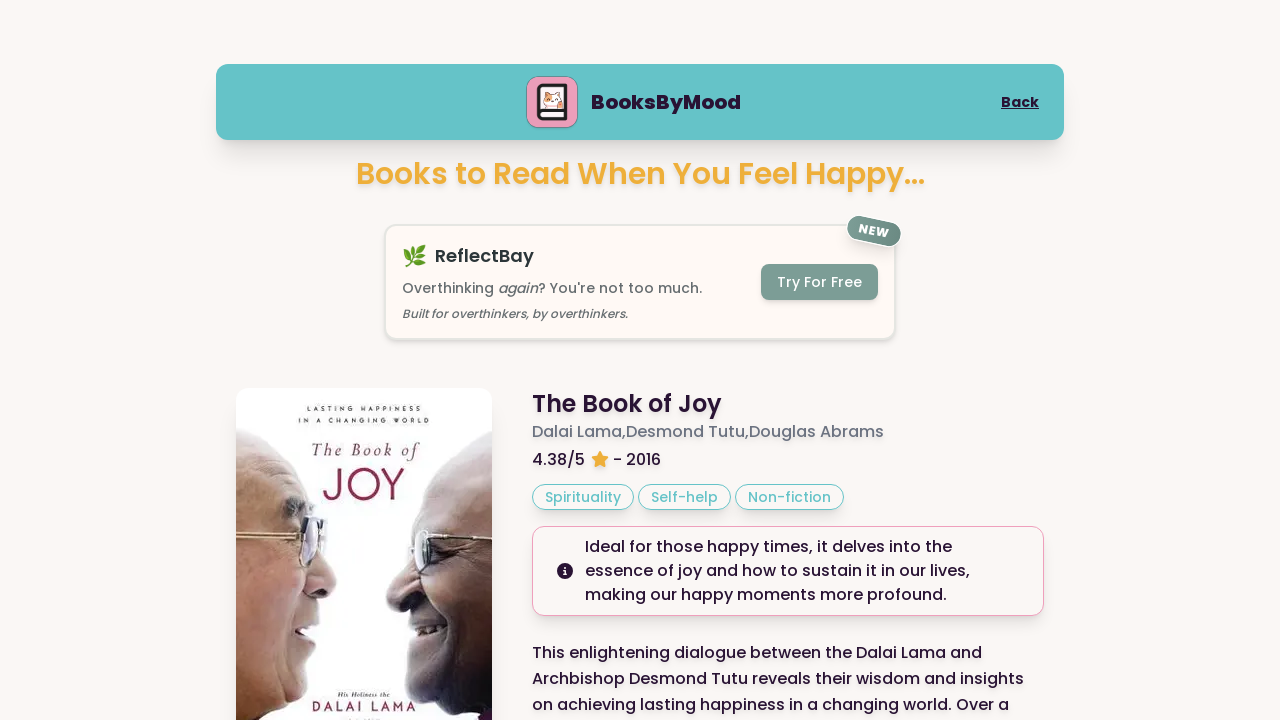

Scrolled Next Book button into view (book 2)
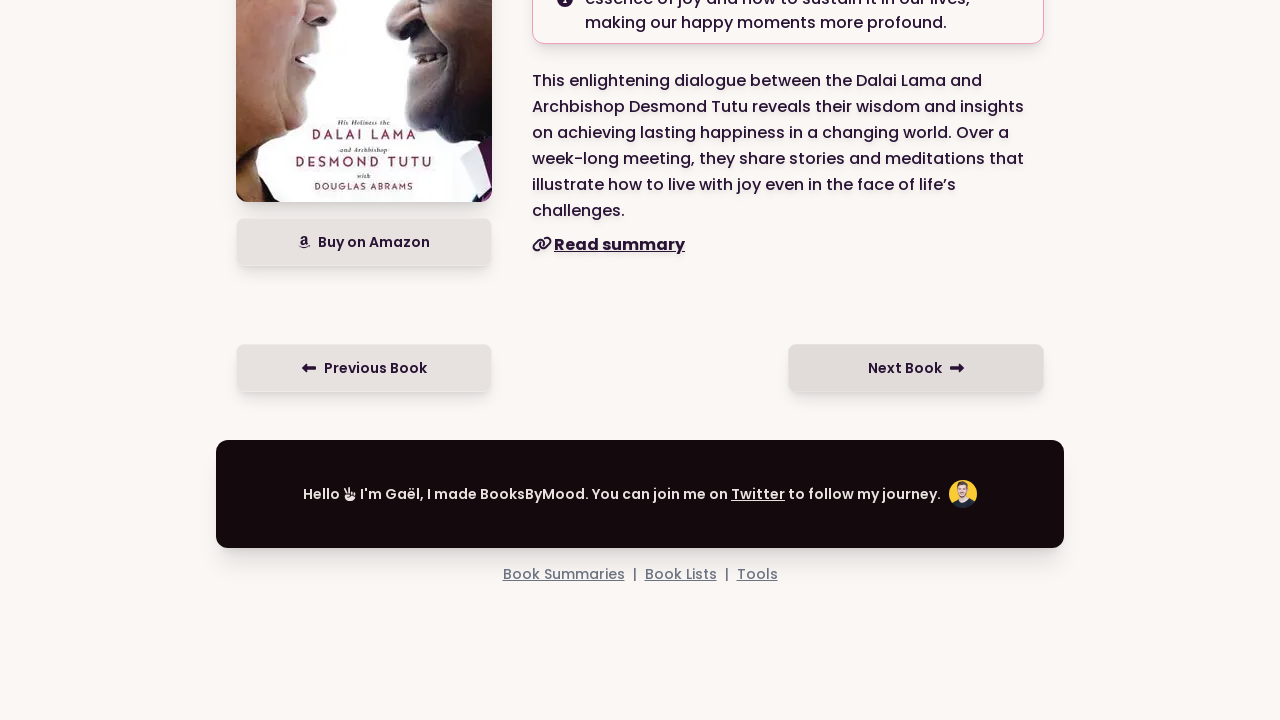

Clicked Next Book button to view book 3 at (916, 368) on text=Next Book
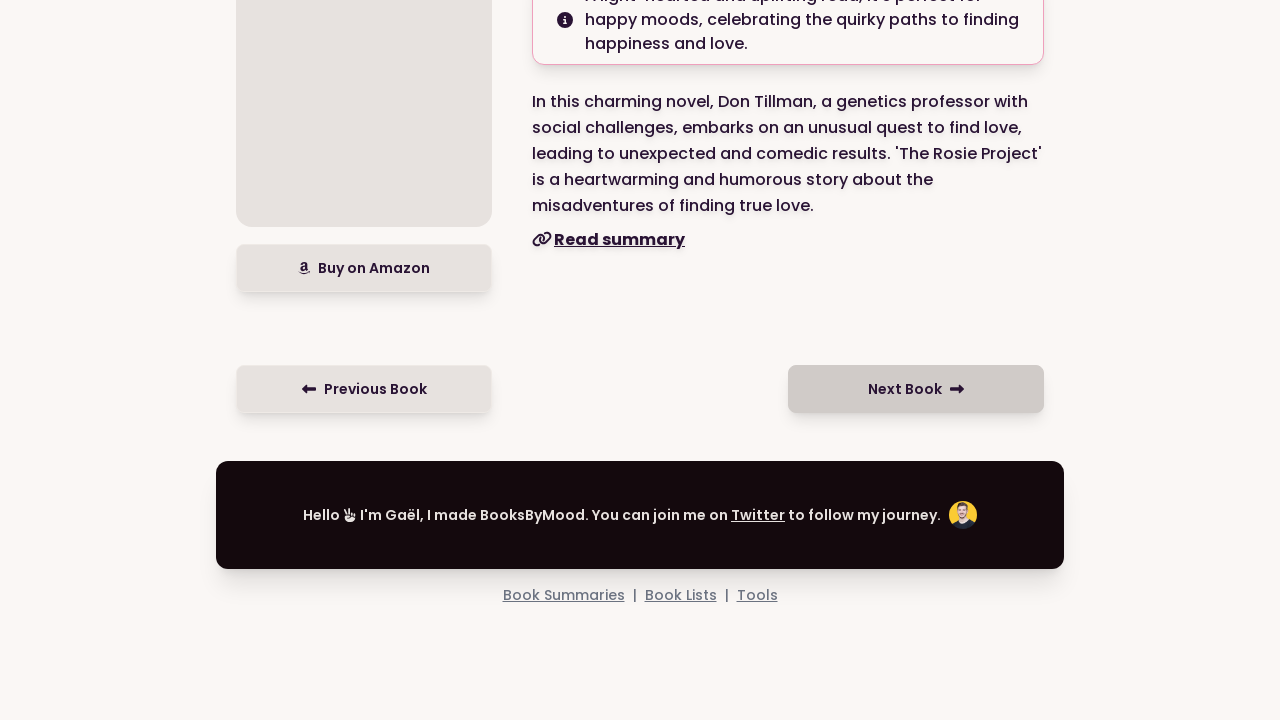

Waited for next book to load
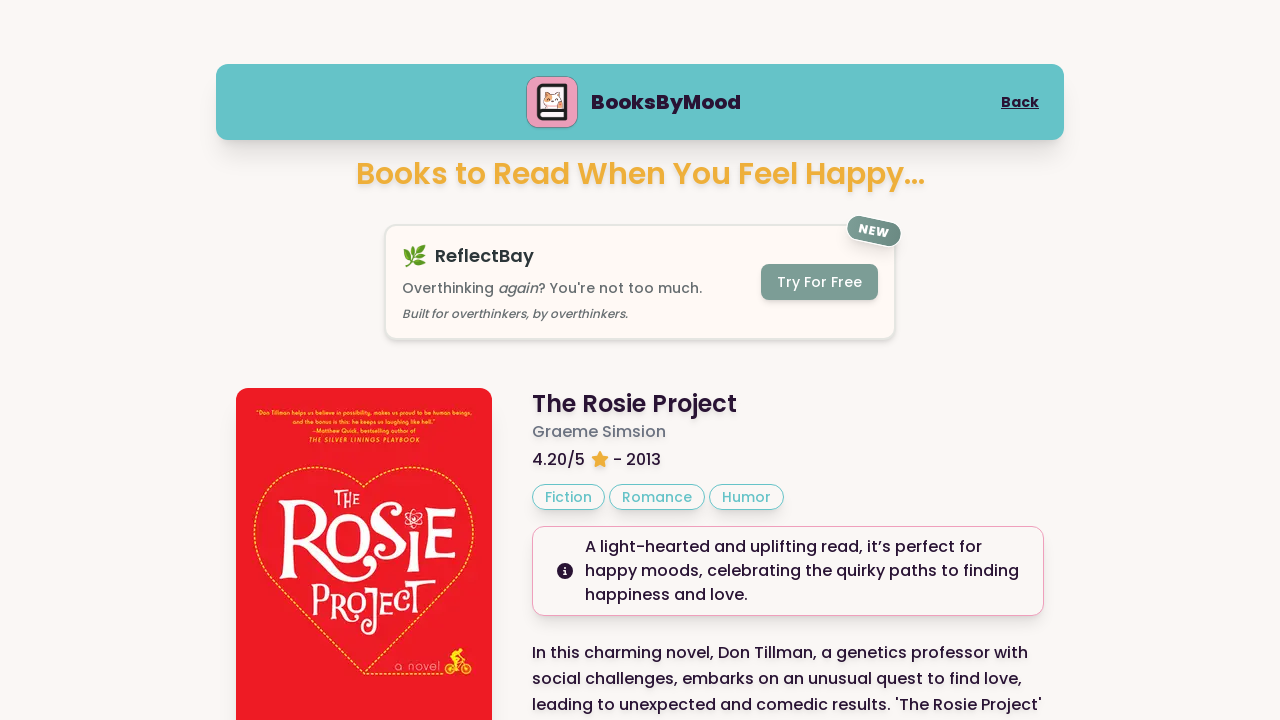

Waited for book title to be visible (book 3)
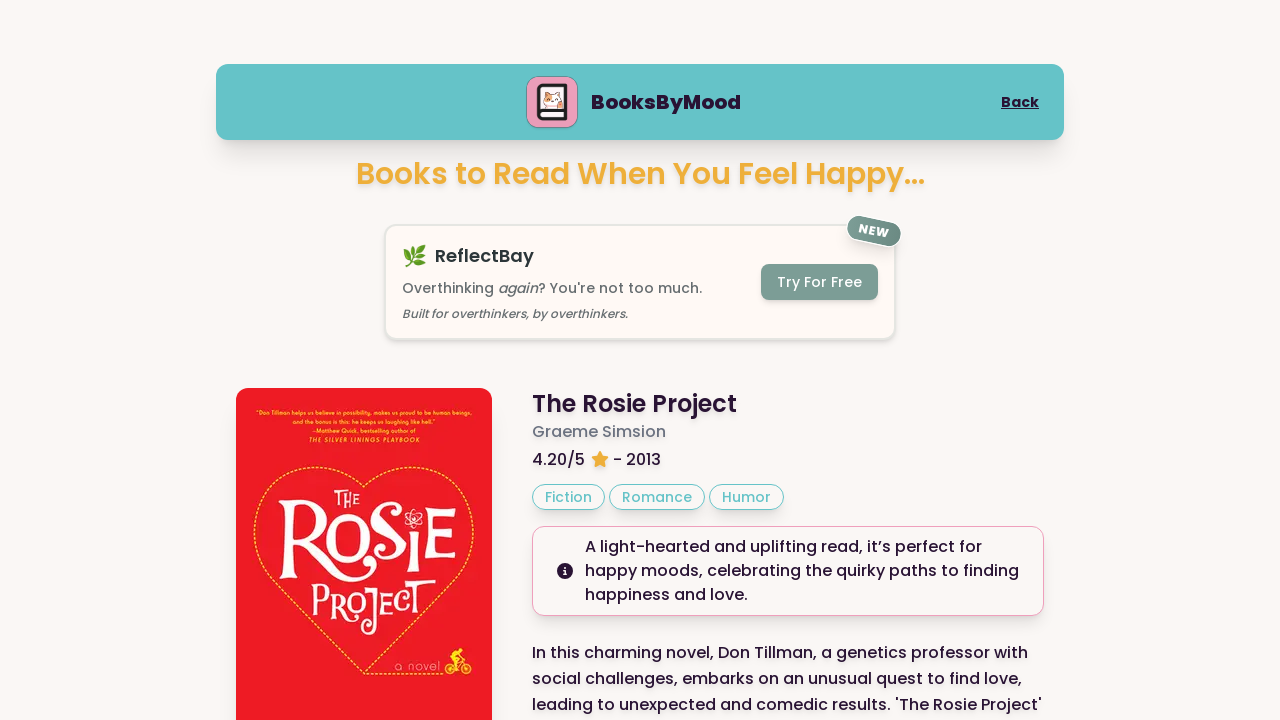

Scrolled Next Book button into view (book 3)
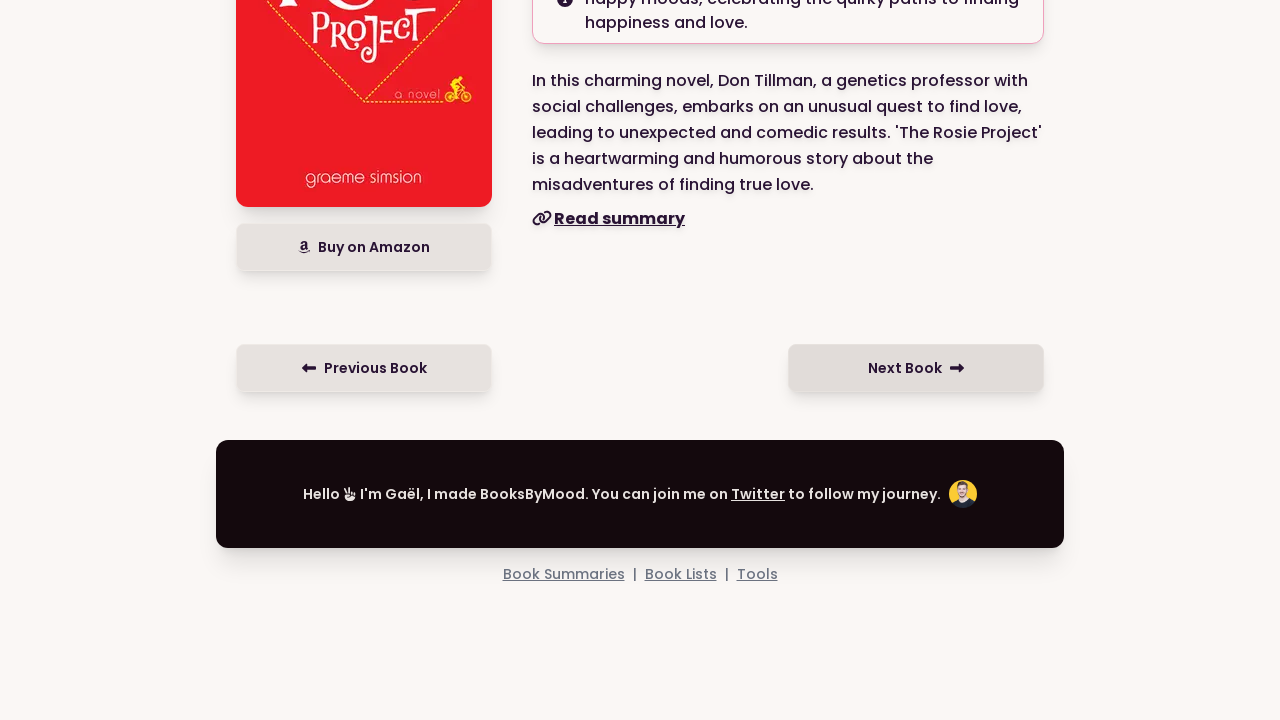

Clicked Next Book button to view book 4 at (916, 368) on text=Next Book
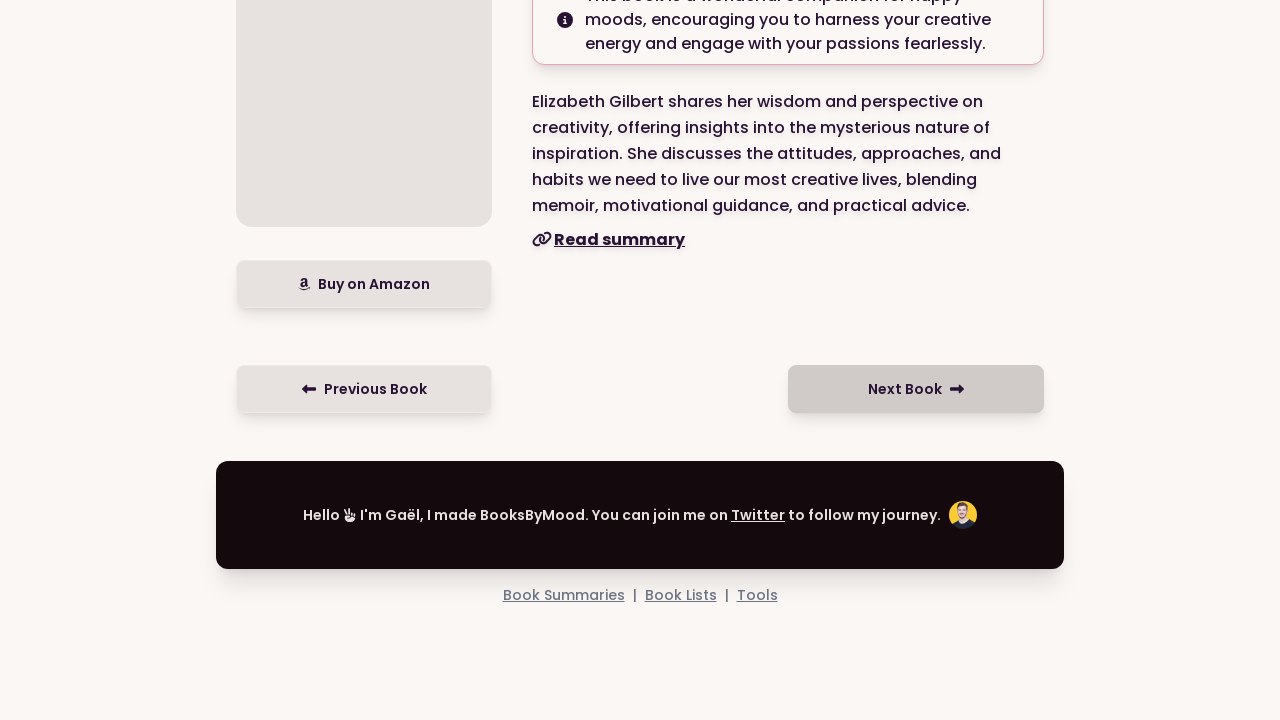

Waited for next book to load
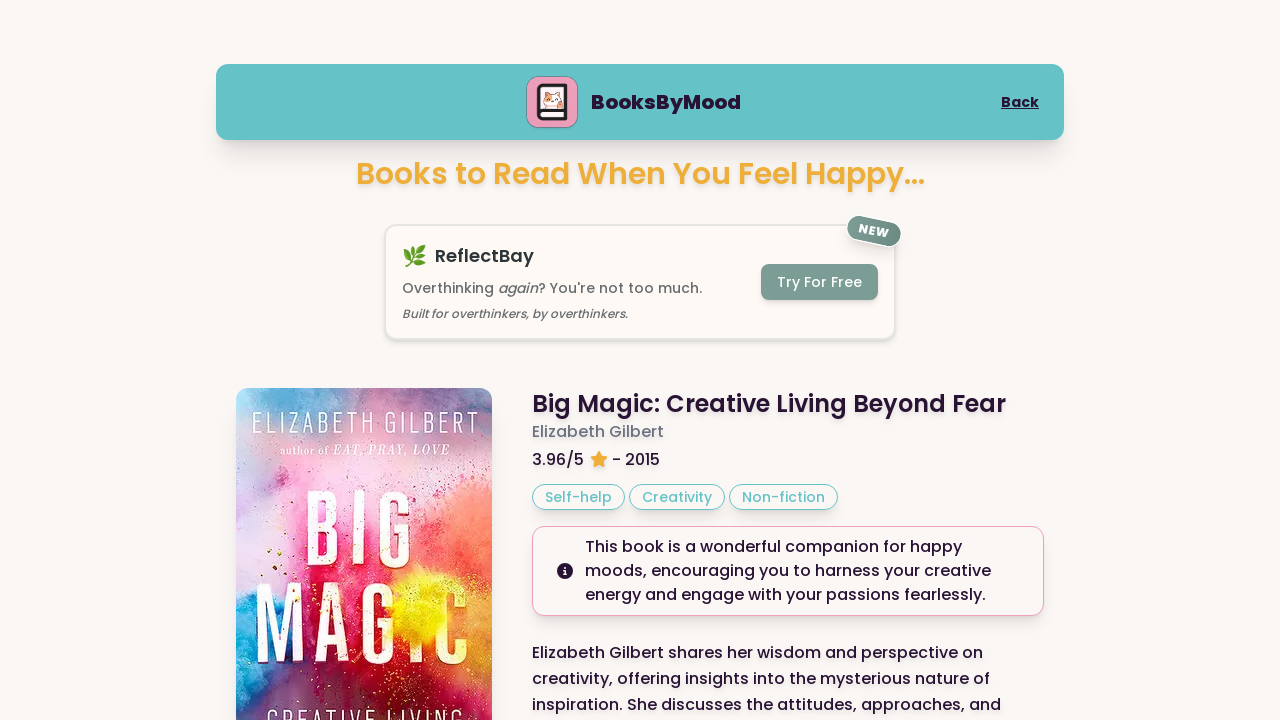

Waited for book title to be visible (book 4)
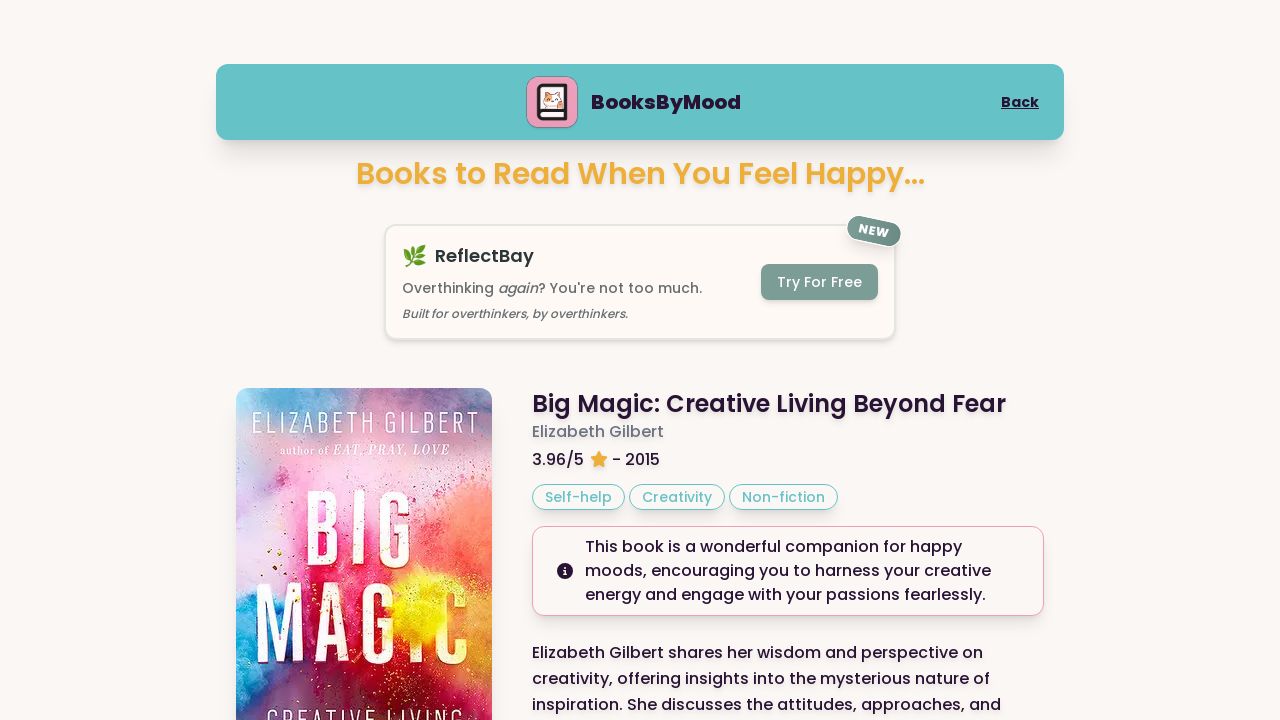

Scrolled Next Book button into view (book 4)
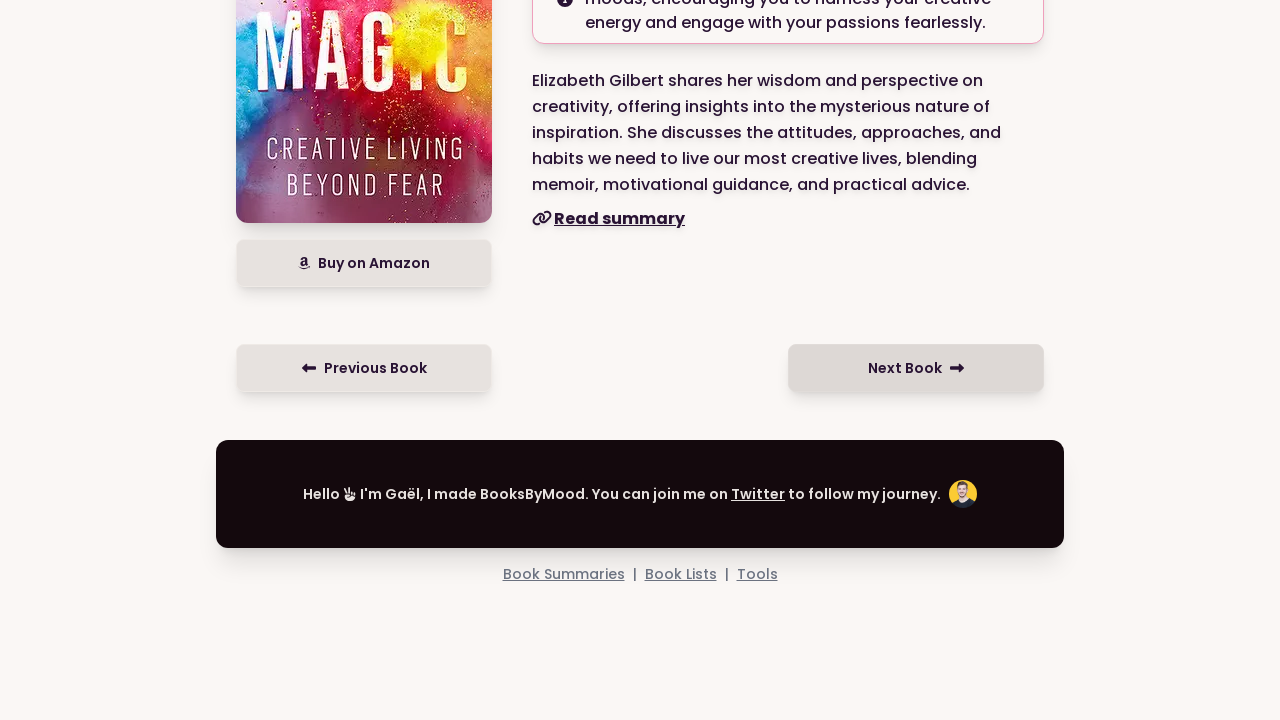

Clicked Next Book button to view book 5 at (916, 368) on text=Next Book
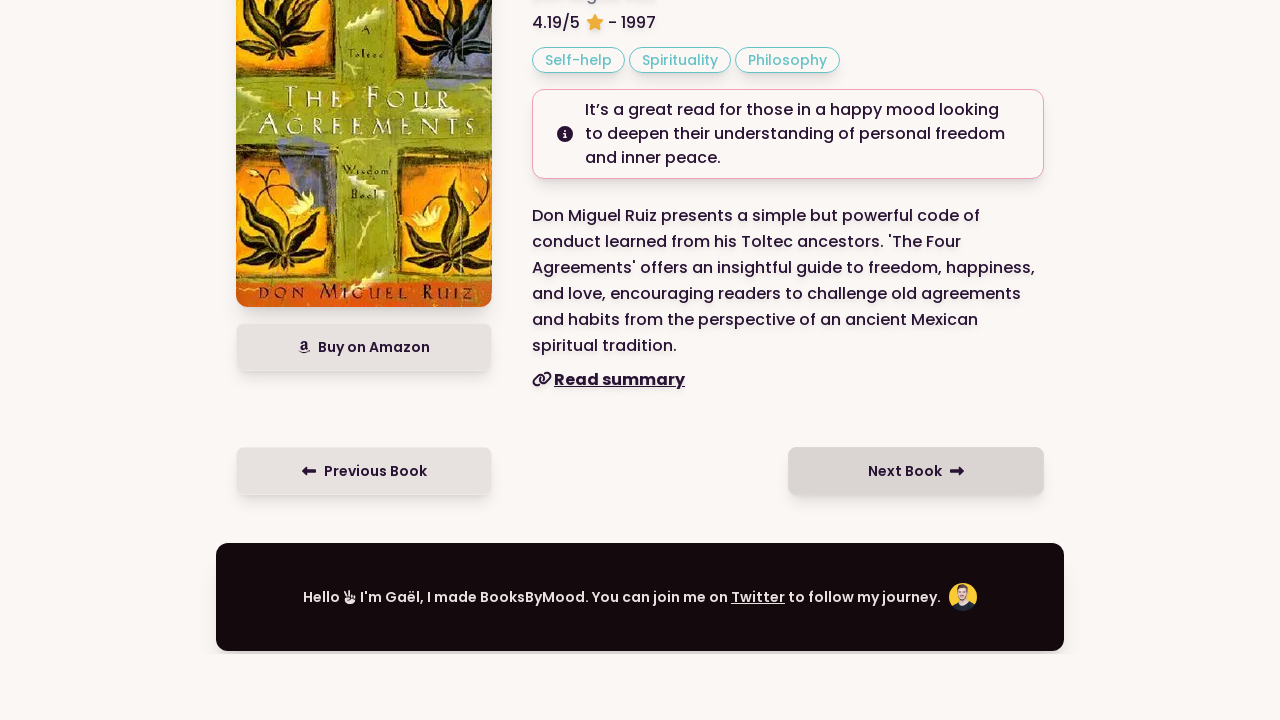

Waited for next book to load
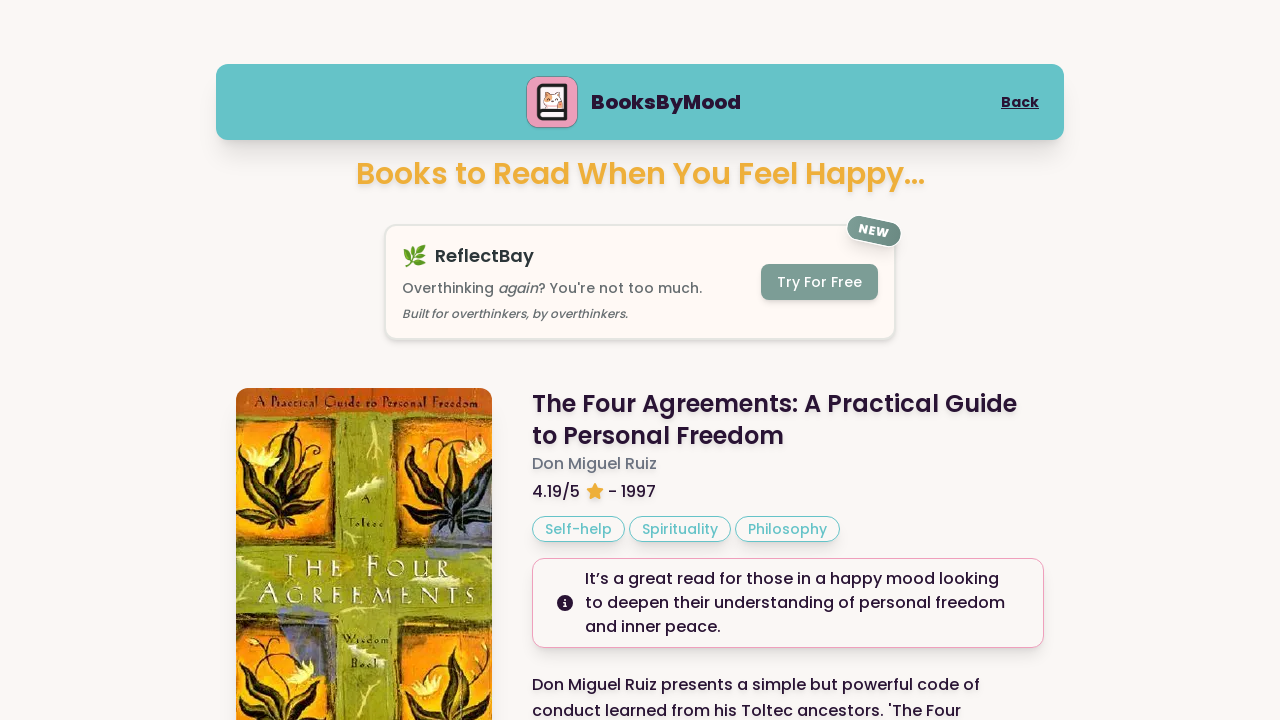

Waited for book title to be visible (book 5)
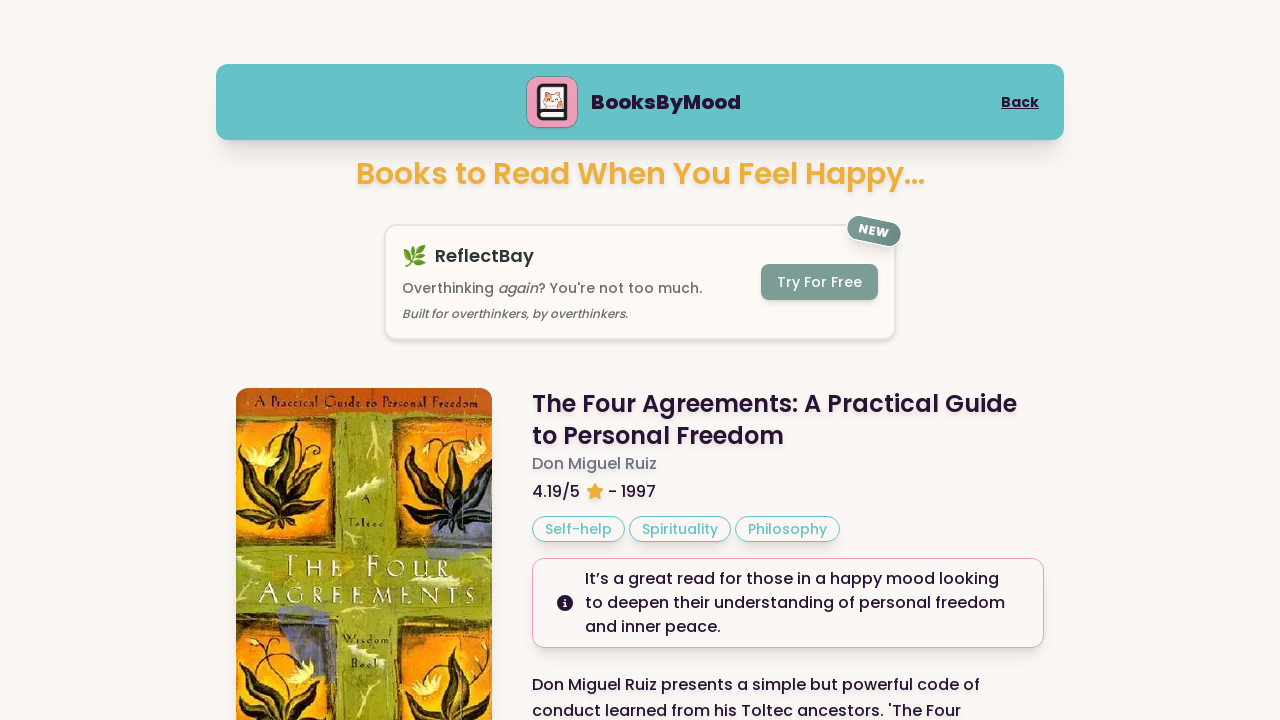

Scrolled Next Book button into view (book 5)
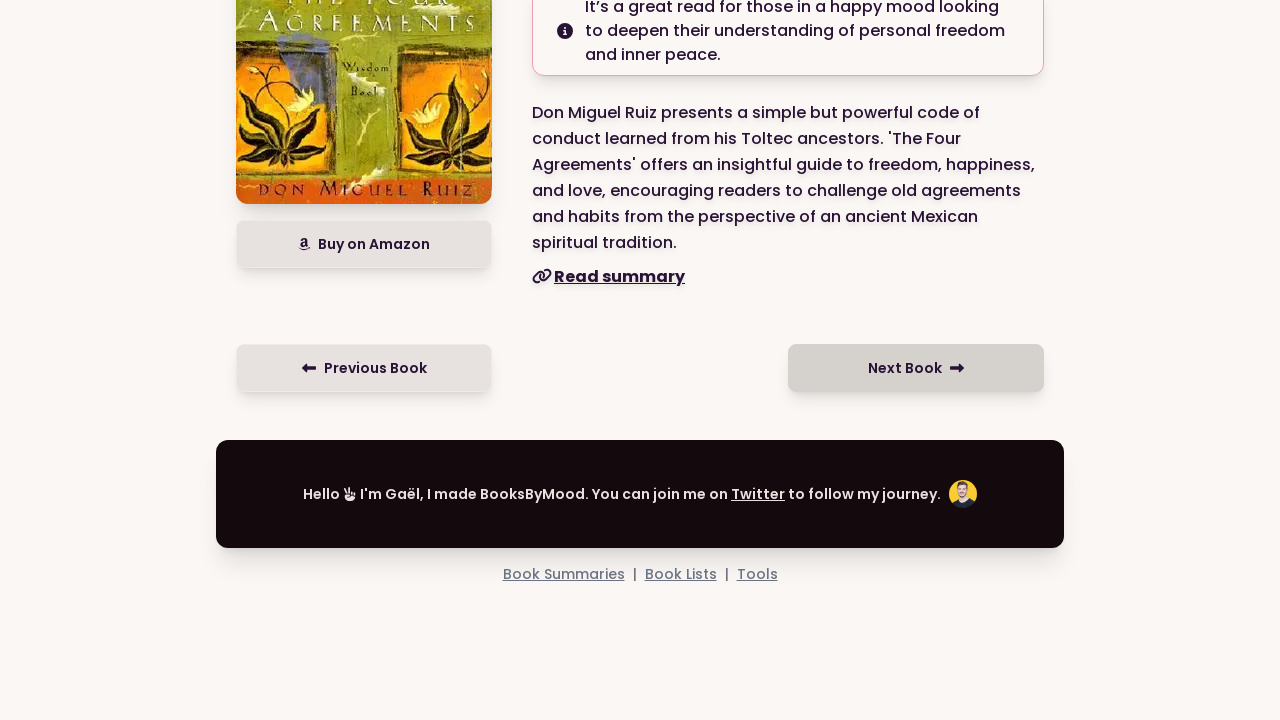

Clicked Next Book button to view book 6 at (916, 368) on text=Next Book
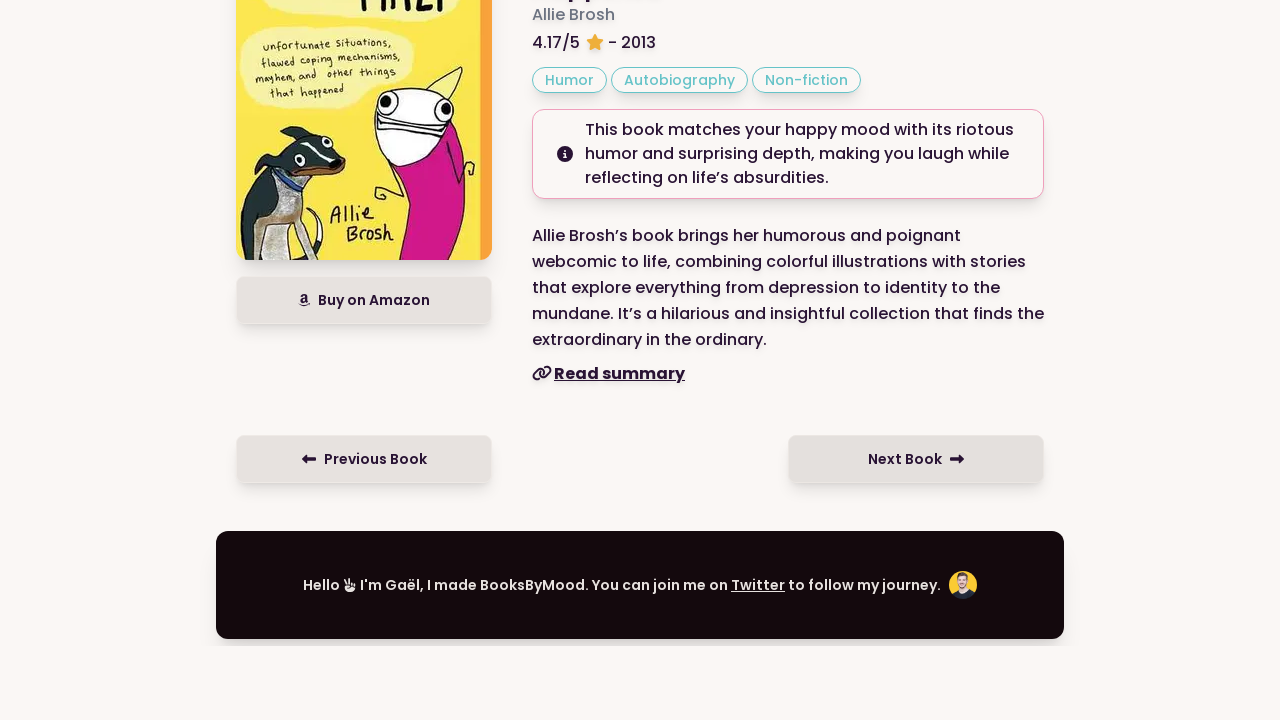

Waited for next book to load
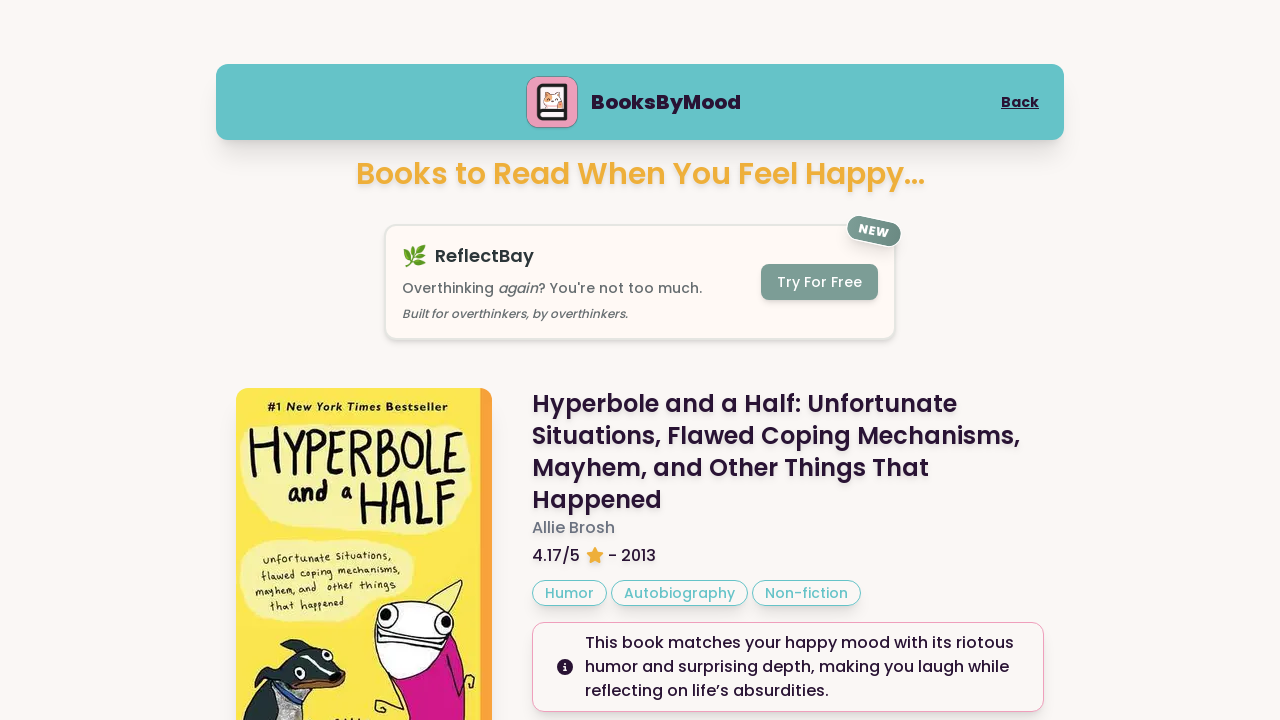

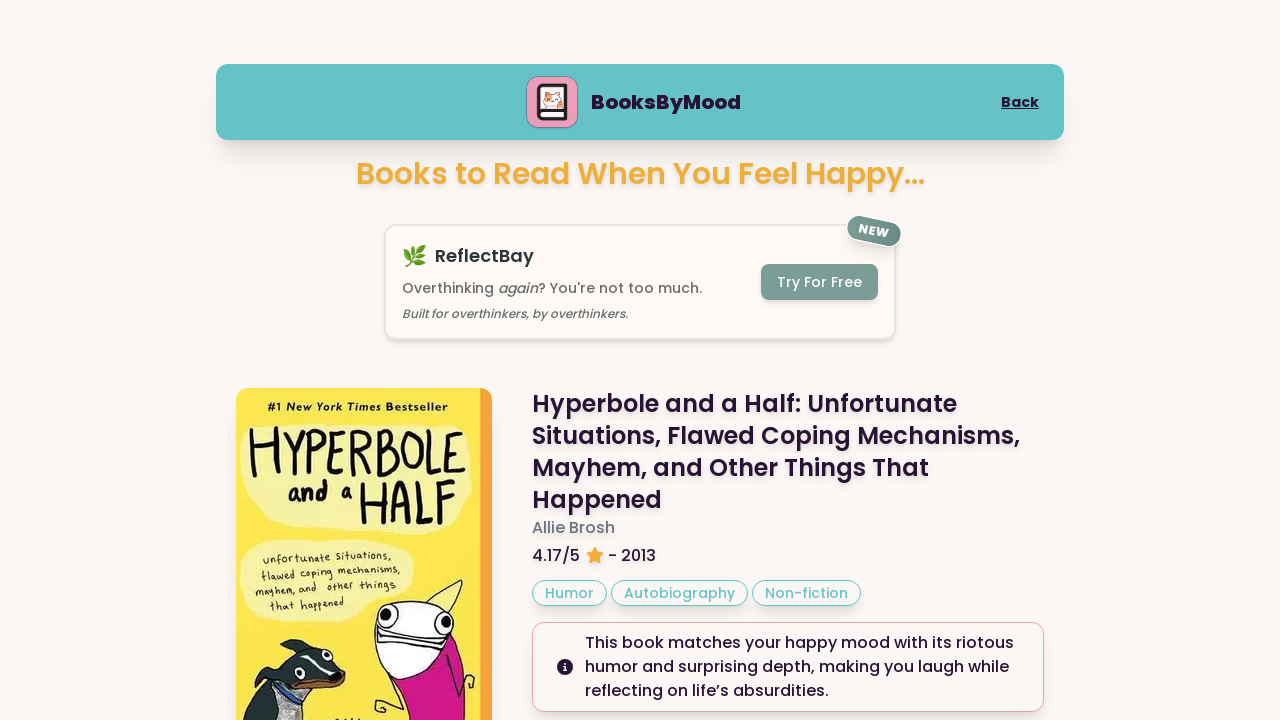